Tests menu navigation by hovering over main menu items and submenus

Starting URL: https://demoqa.com/menu/

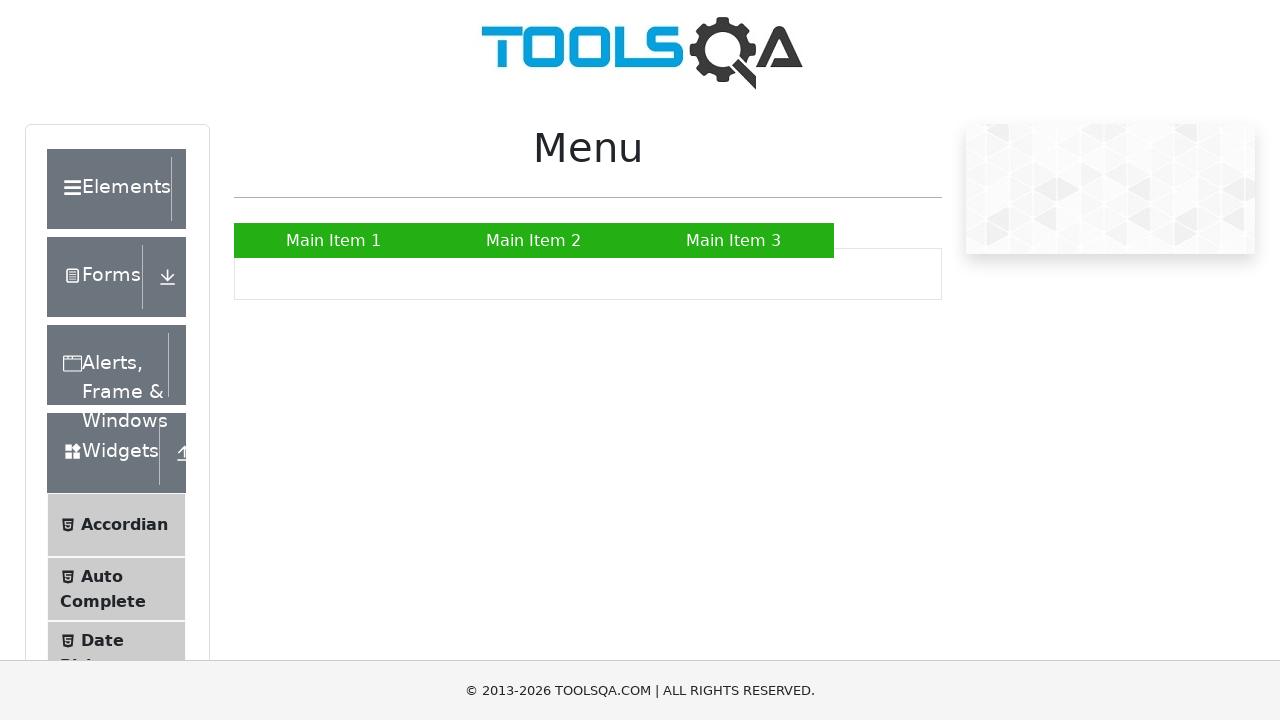

Hovered over Main Item 2 to reveal submenu at (534, 240) on a:text('Main Item 2')
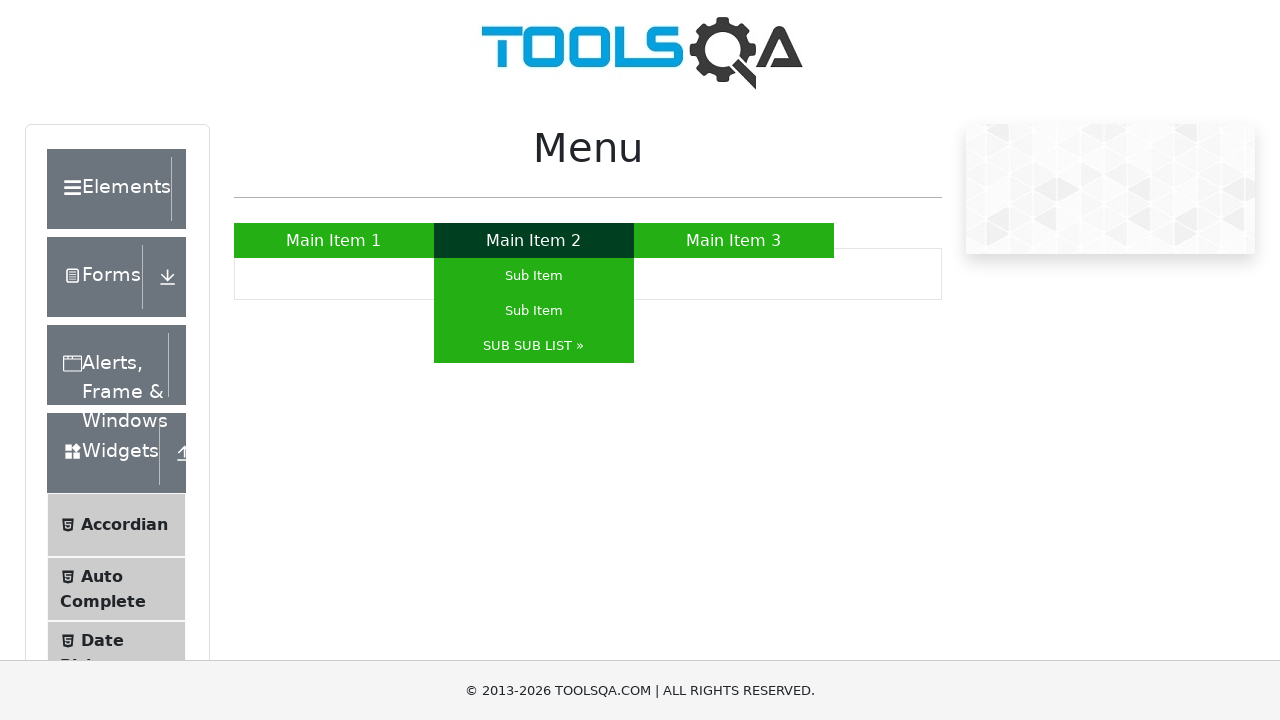

Waited for submenu to appear
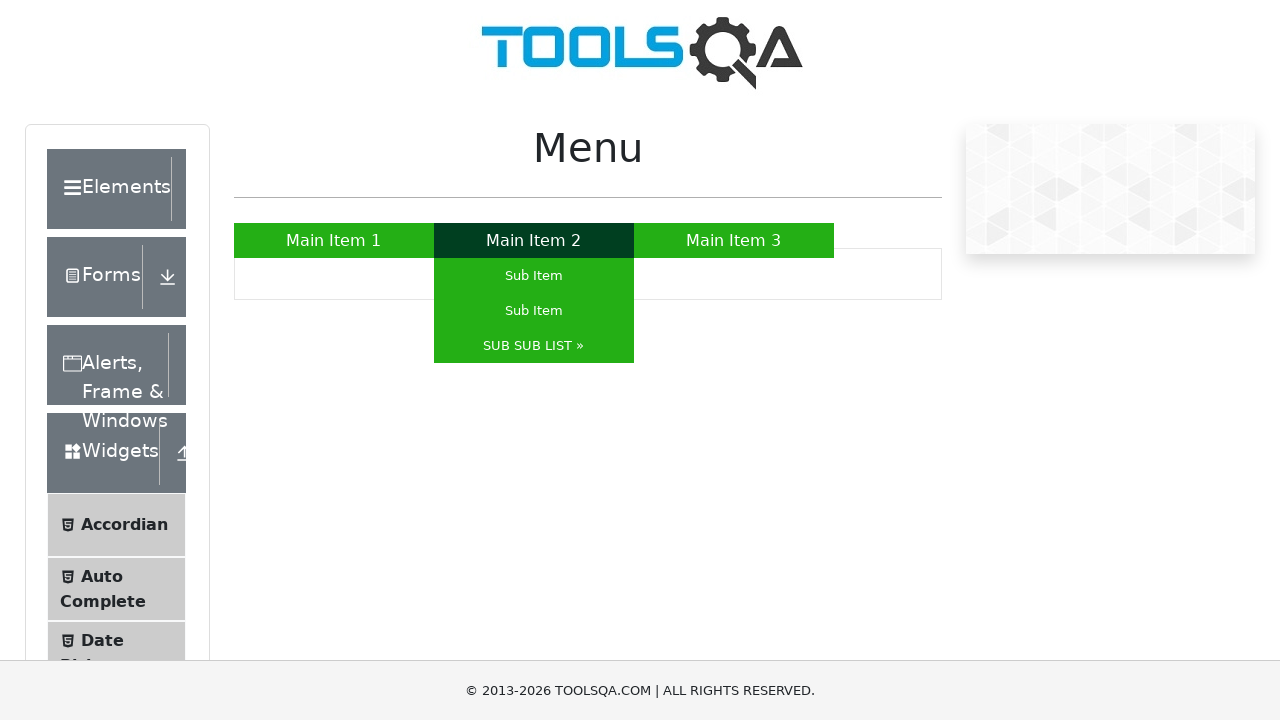

Hovered over SUB SUB LIST submenu item at (534, 346) on a:text('SUB SUB LIST »')
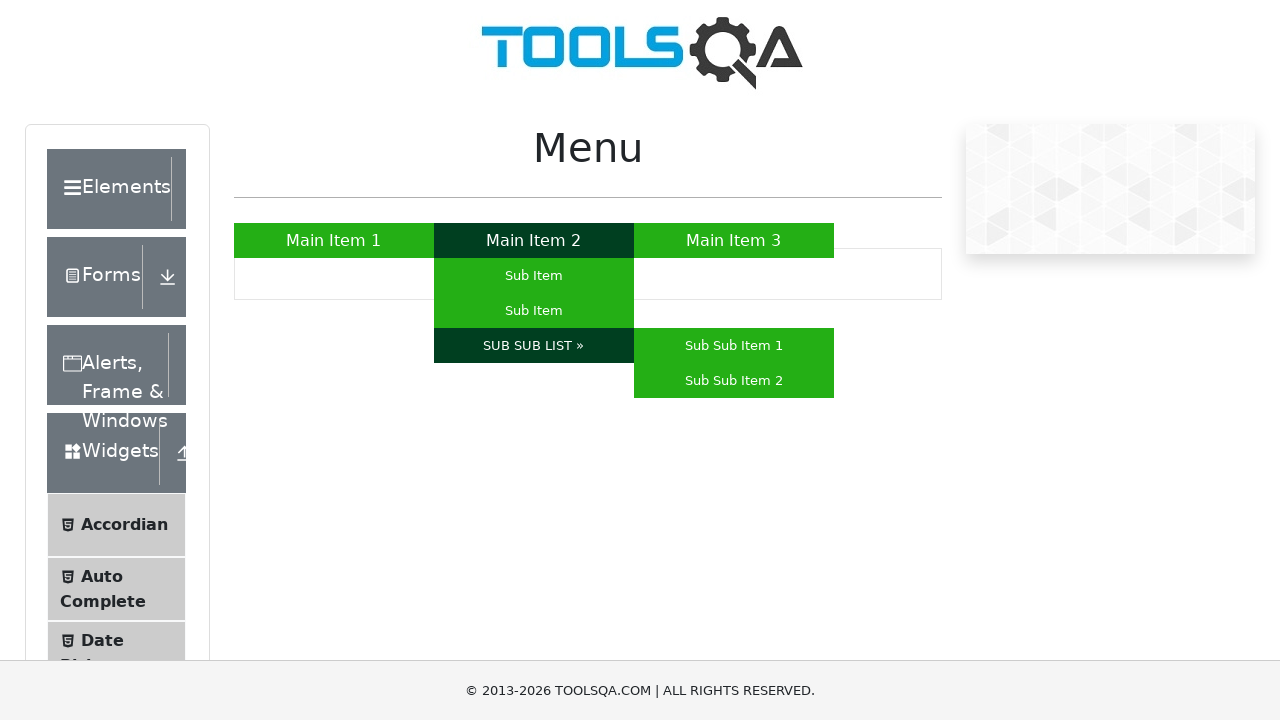

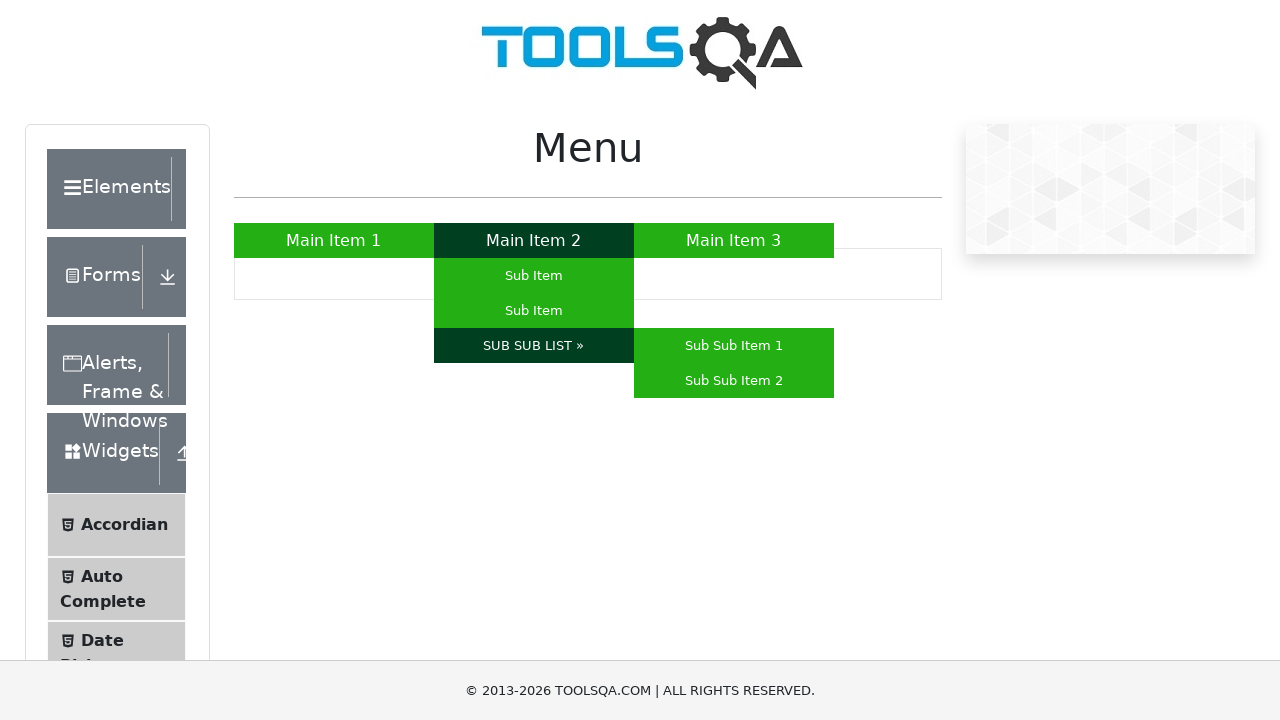